Navigates to the Rahul Shetty Academy Selenium Practice page and waits for the page to load. This is a basic page load verification test.

Starting URL: https://rahulshettyacademy.com/seleniumPractise/#/

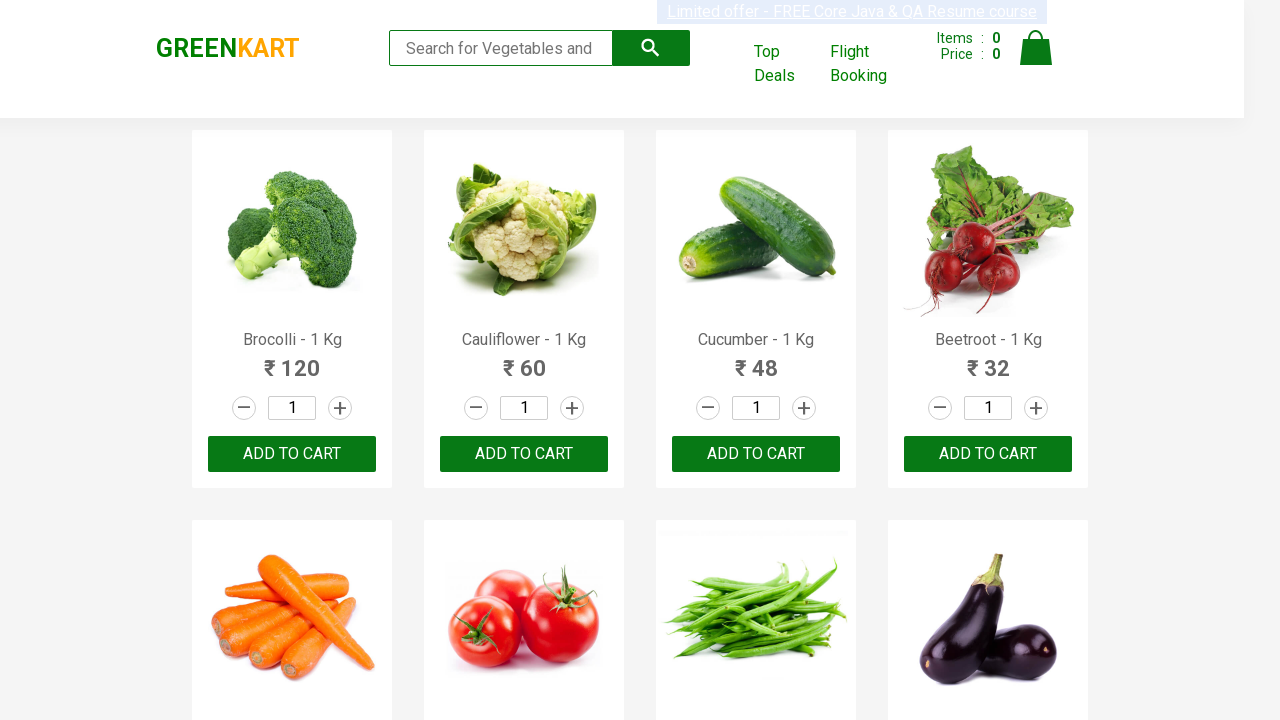

Waited 500ms for page initialization
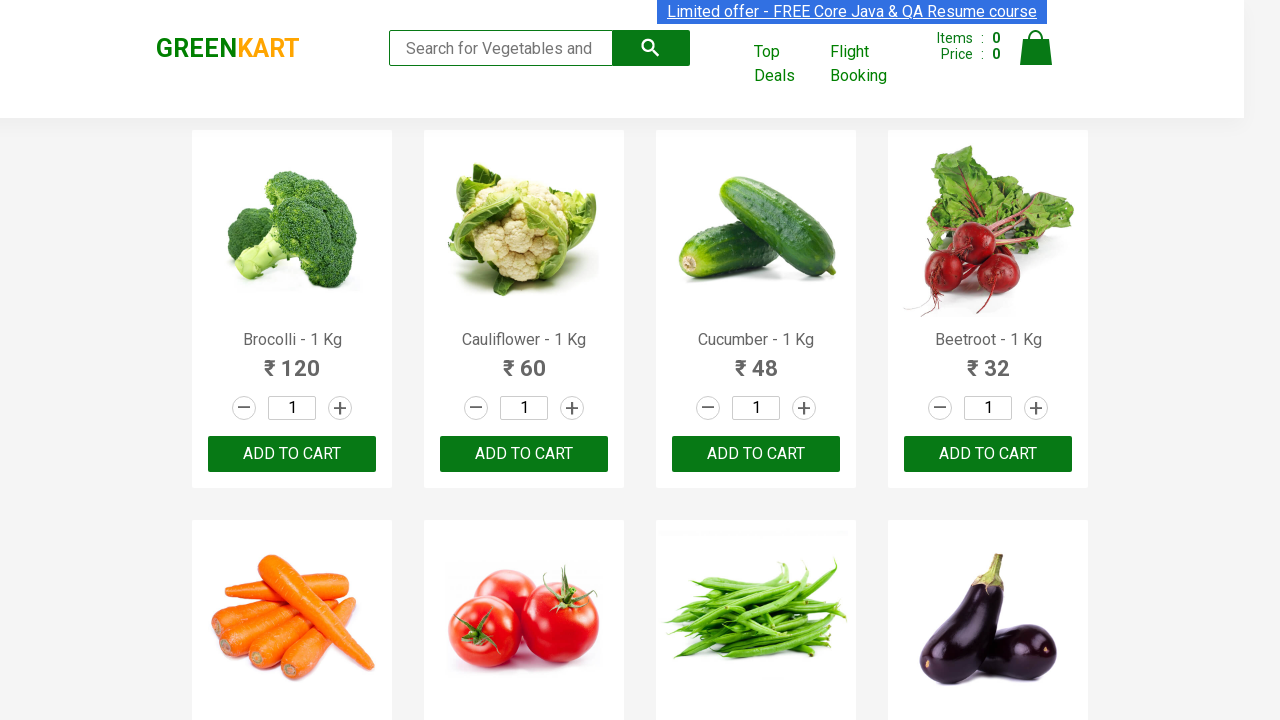

Verified page loaded by waiting for search keyword element
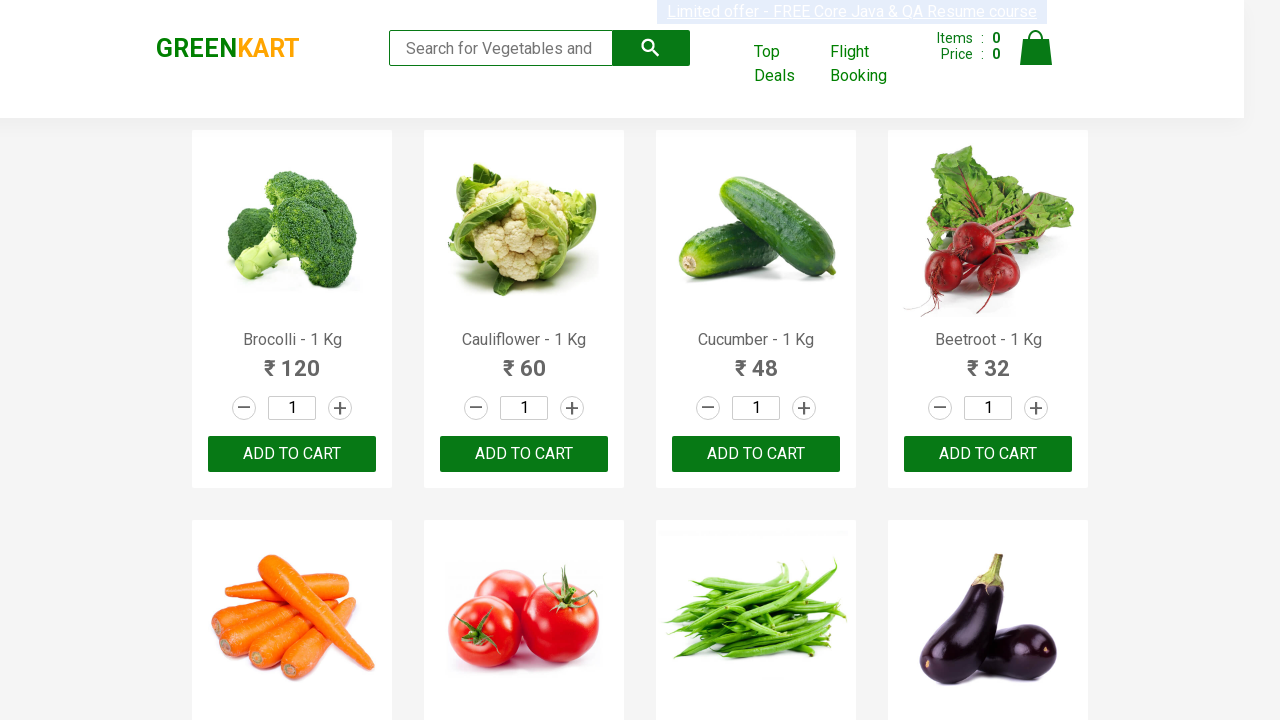

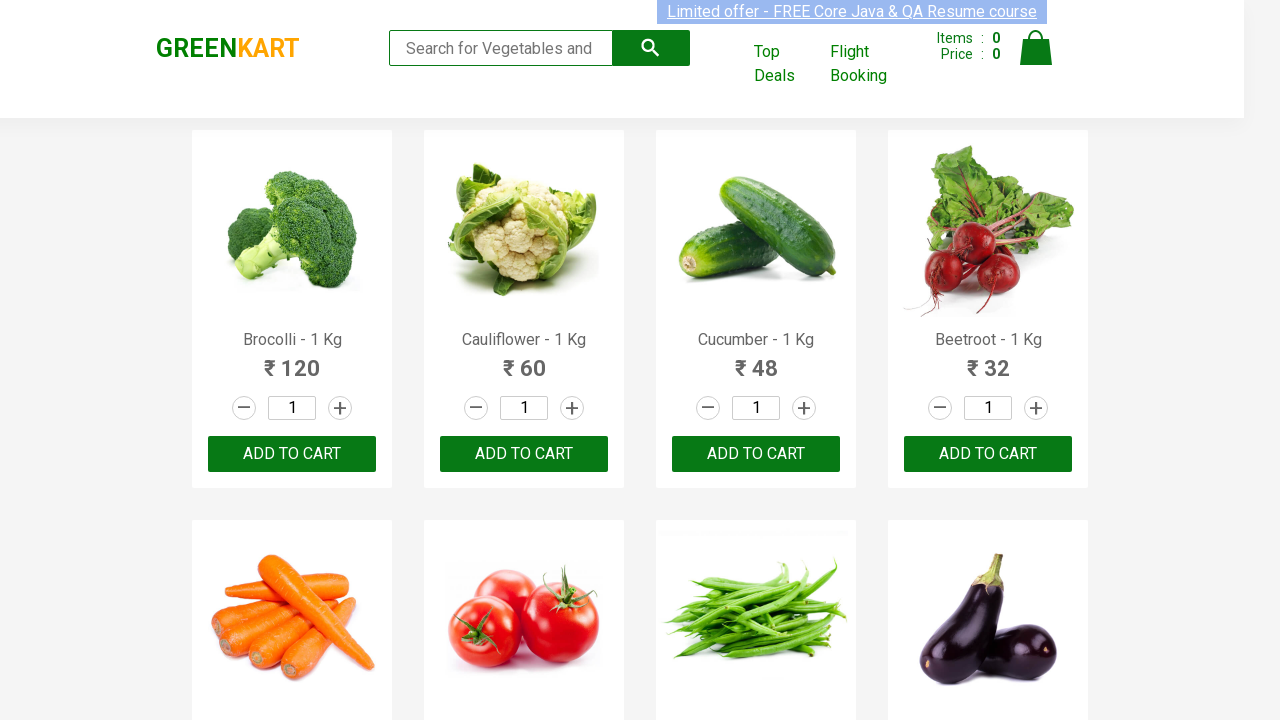